Tests multi-select dropdown functionality by selecting multiple options using different methods (visible text, index, and value)

Starting URL: https://v1.training-support.net/selenium/selects

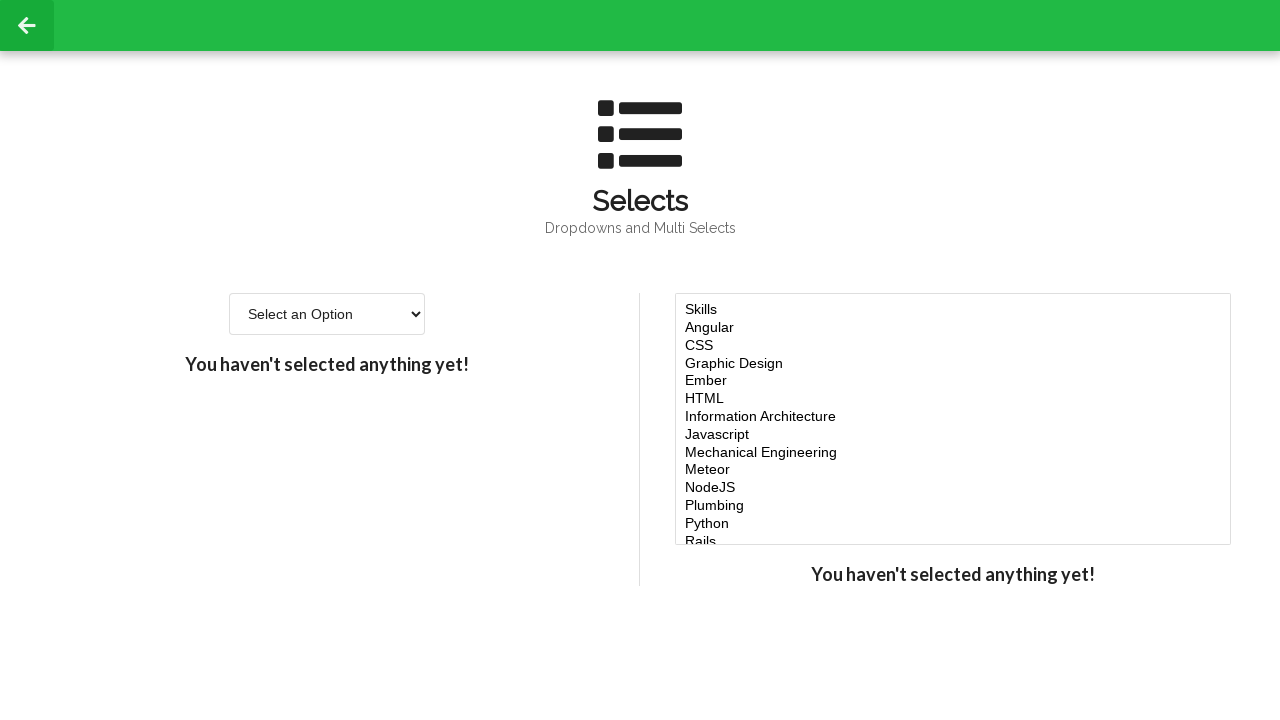

Located the multi-select dropdown element
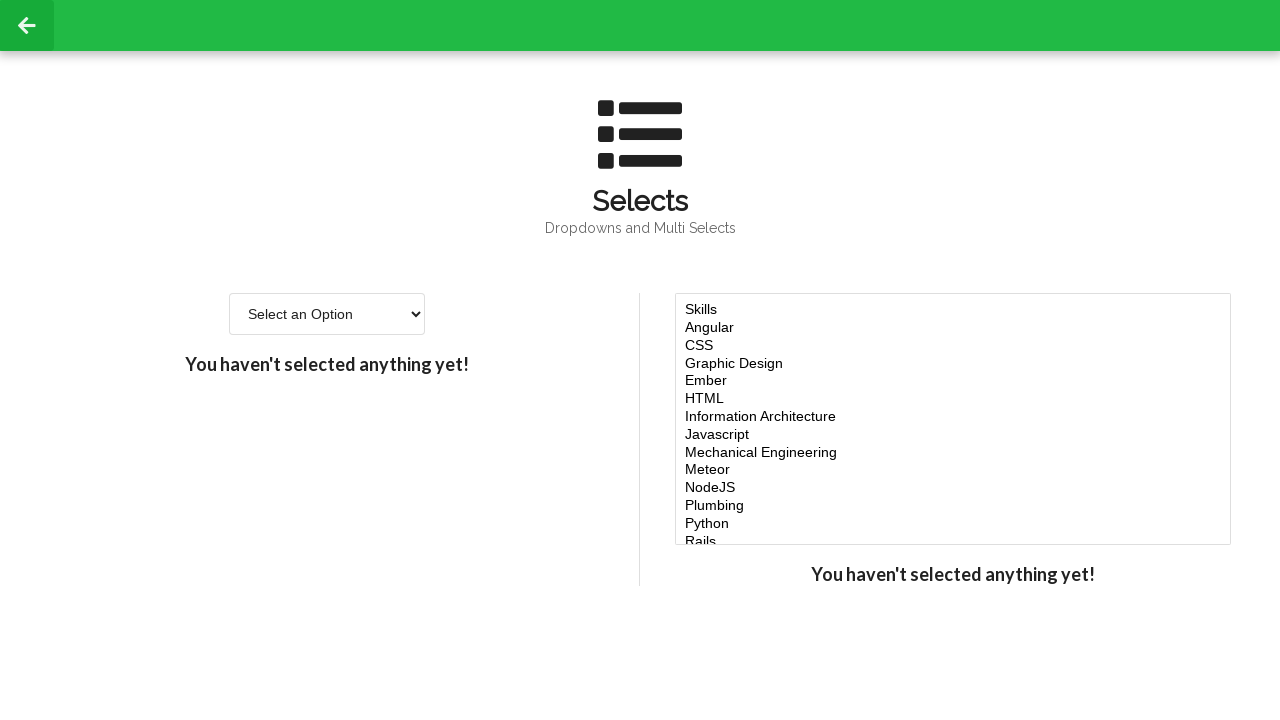

Selected 'Javascript' option by visible text on #multi-select
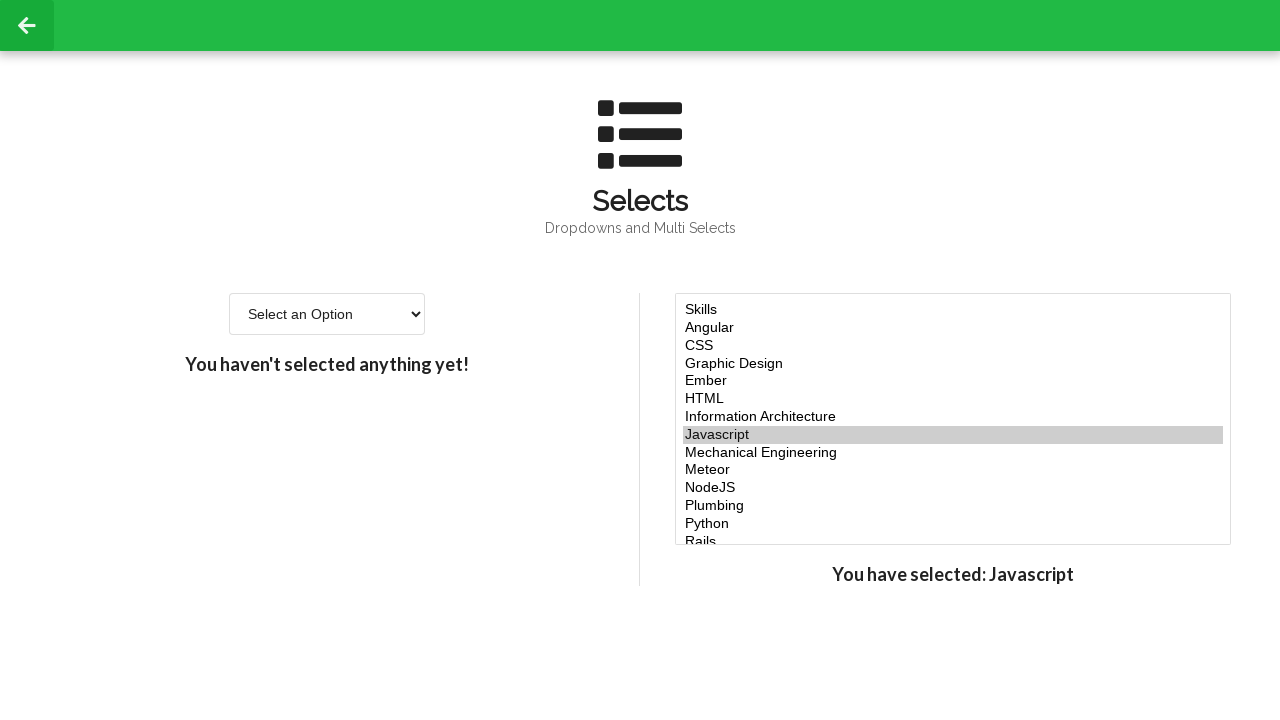

Selected options at indices 4, 5, and 6 on #multi-select
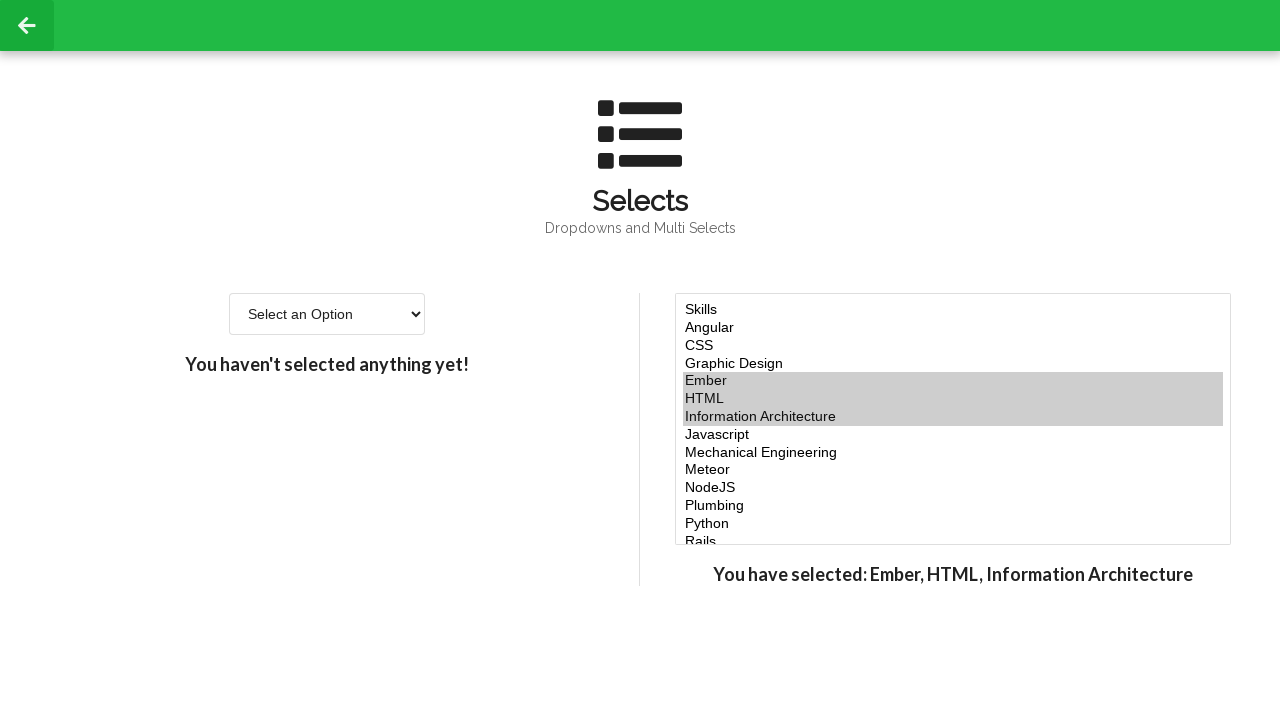

Selected 'node' option by value on #multi-select
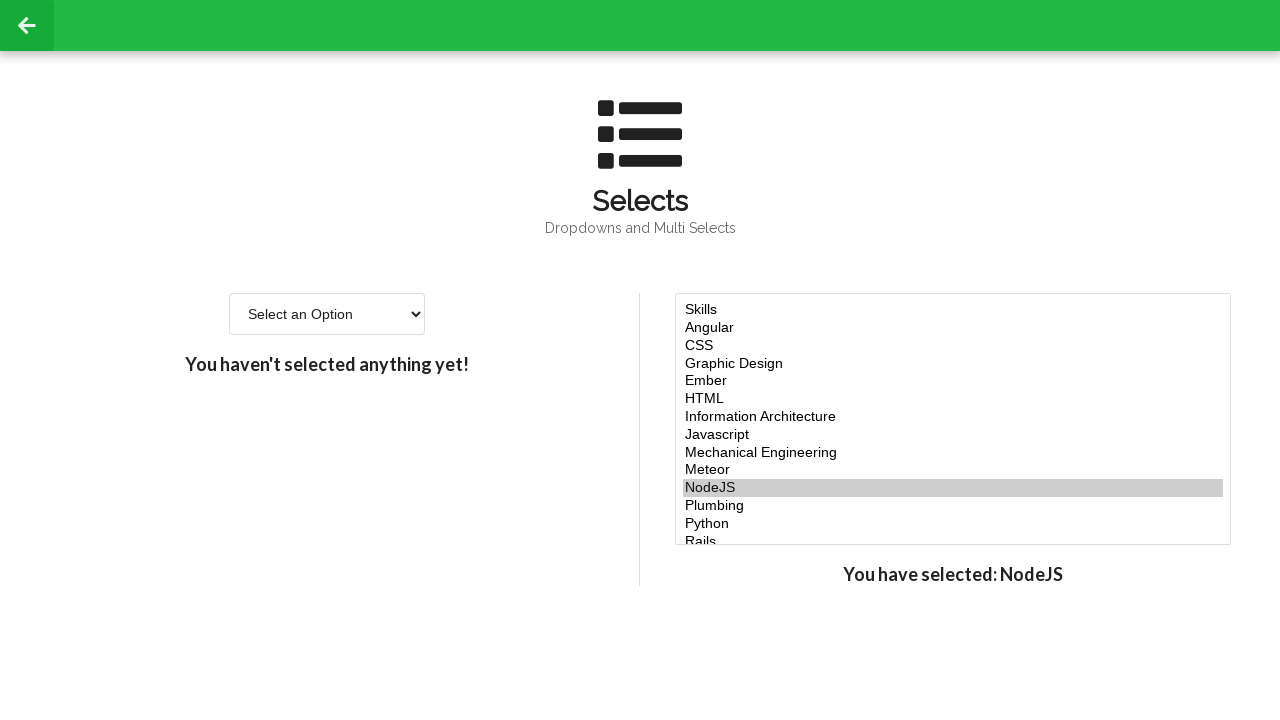

Retrieved all selected options: ['NodeJS']
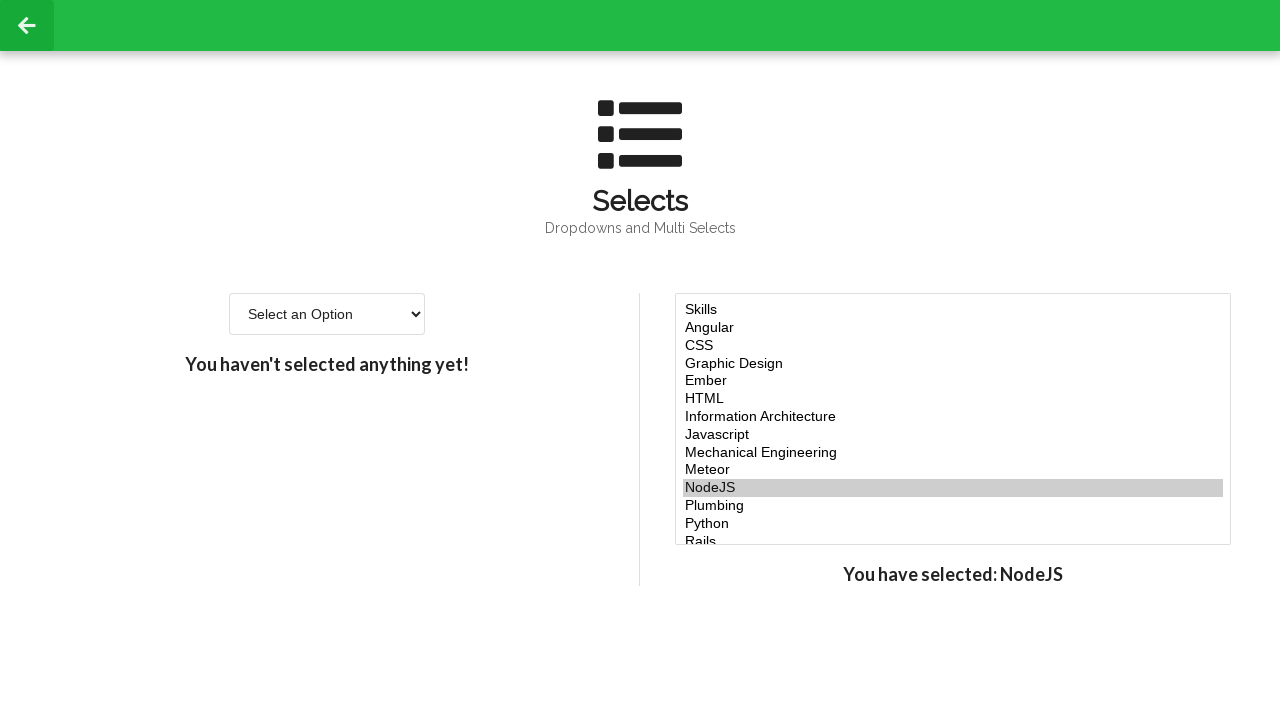

Printed selected options to console
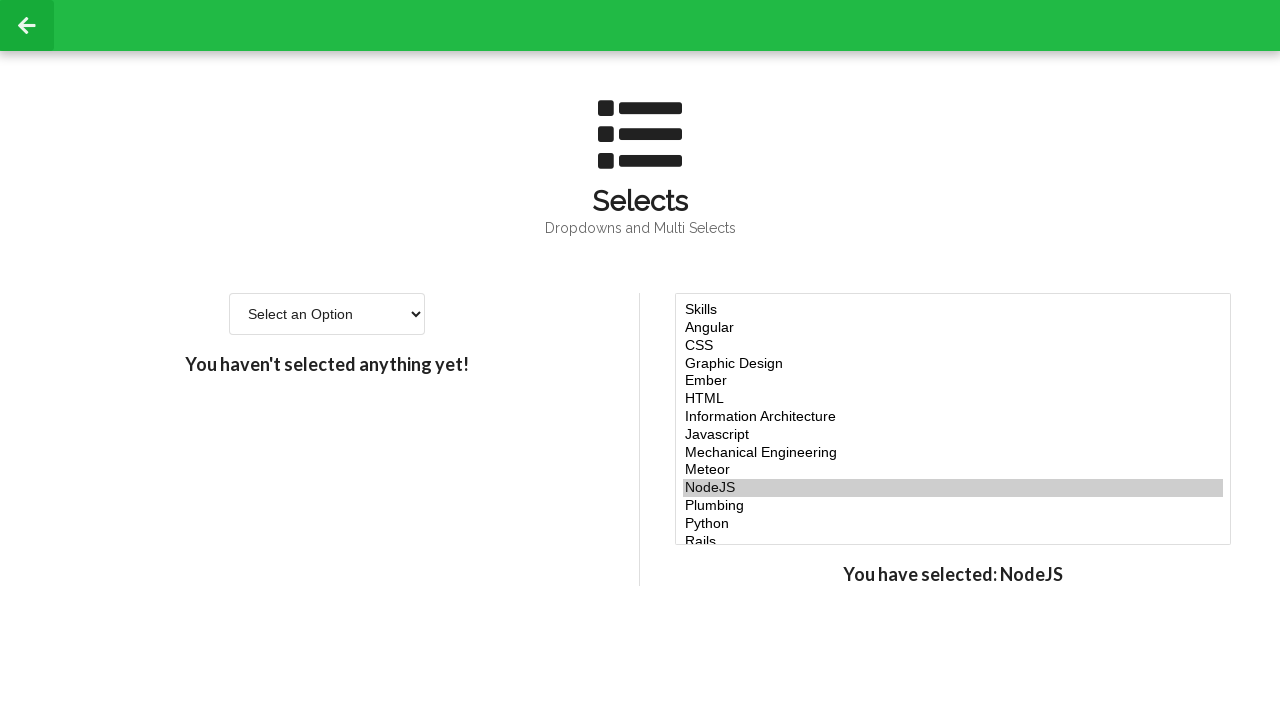

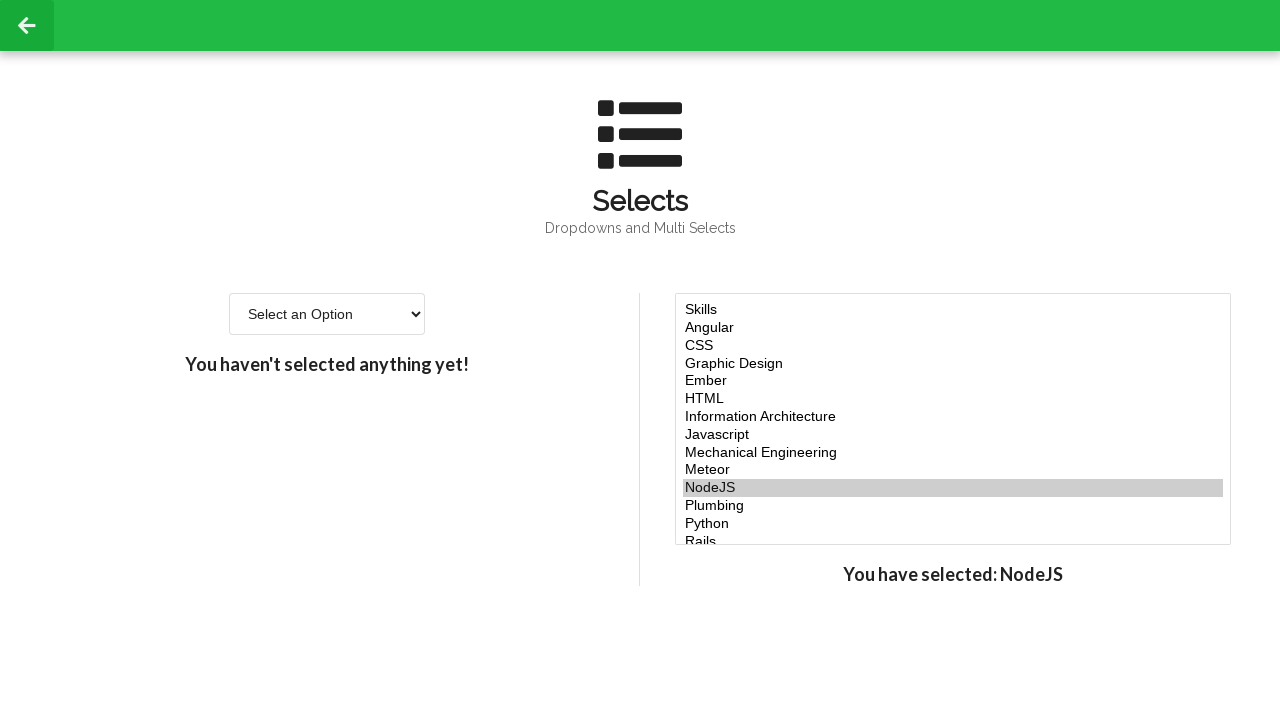